Navigates to Nike's search page for Air Max 1 products and verifies that product cards with titles and prices are displayed.

Starting URL: https://www.nike.com/w?q=air+max+1

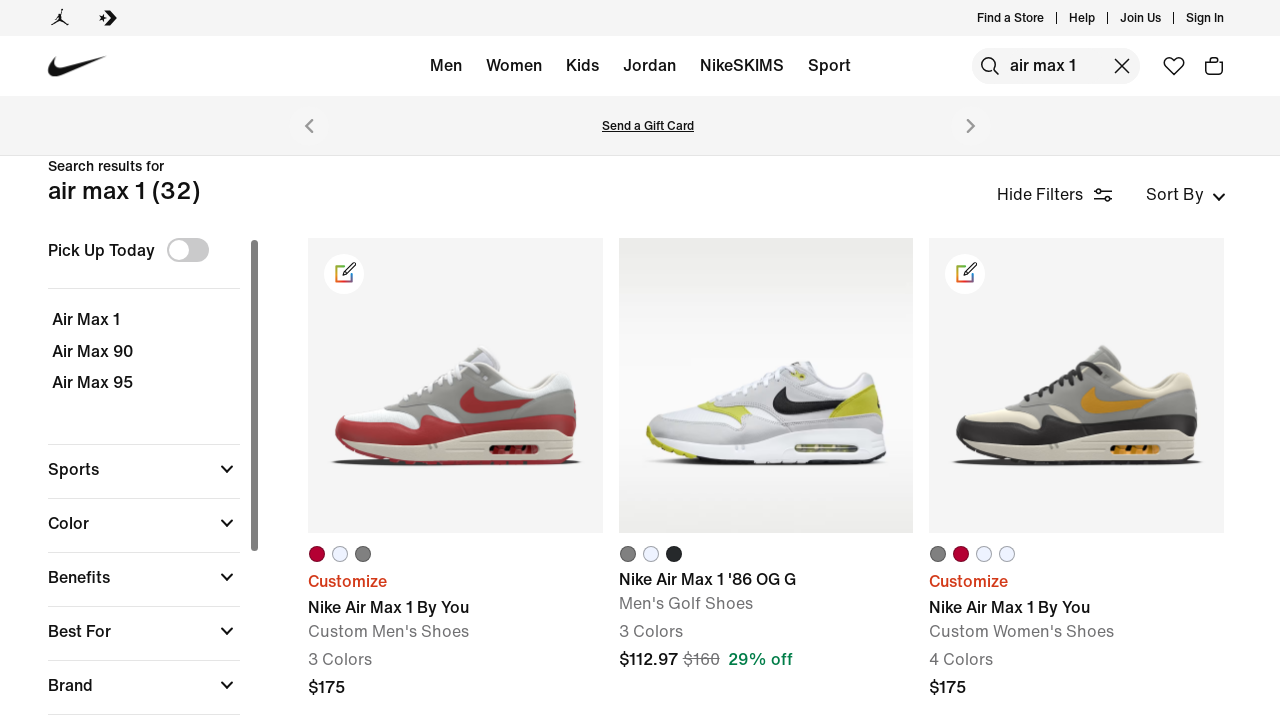

Waited for product cards to load on Nike Air Max 1 search results page
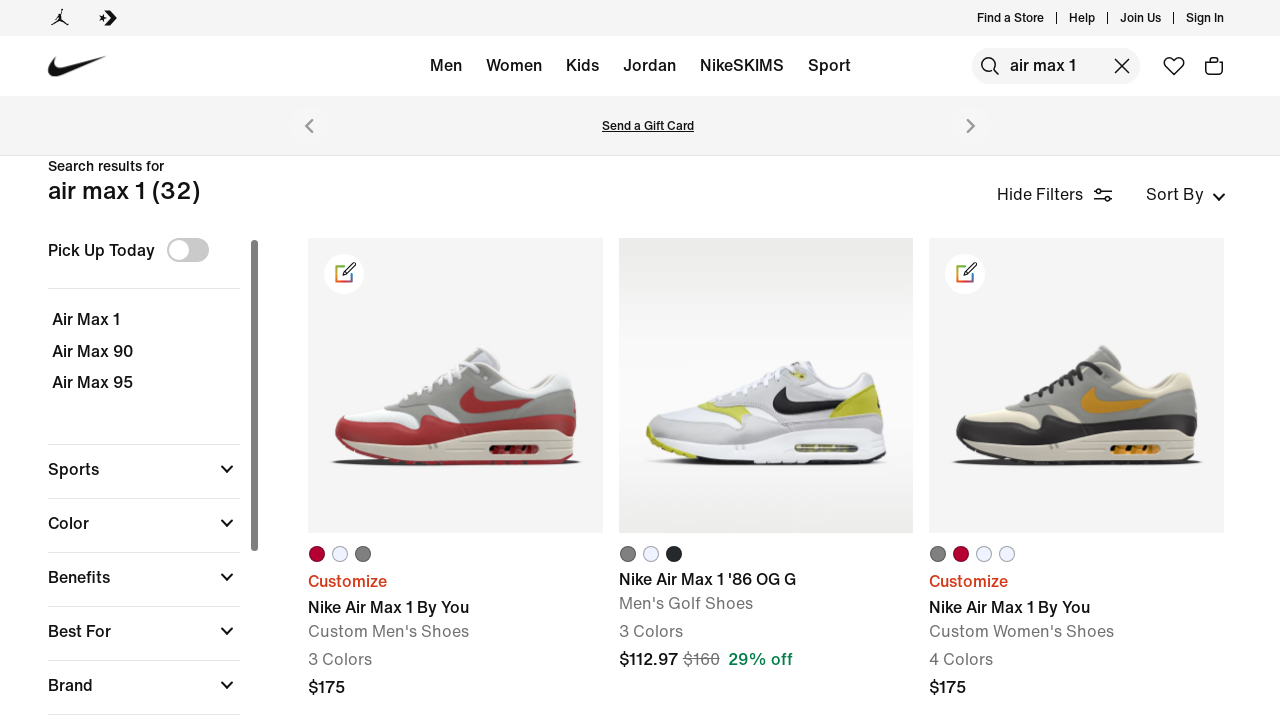

Verified product card titles are present
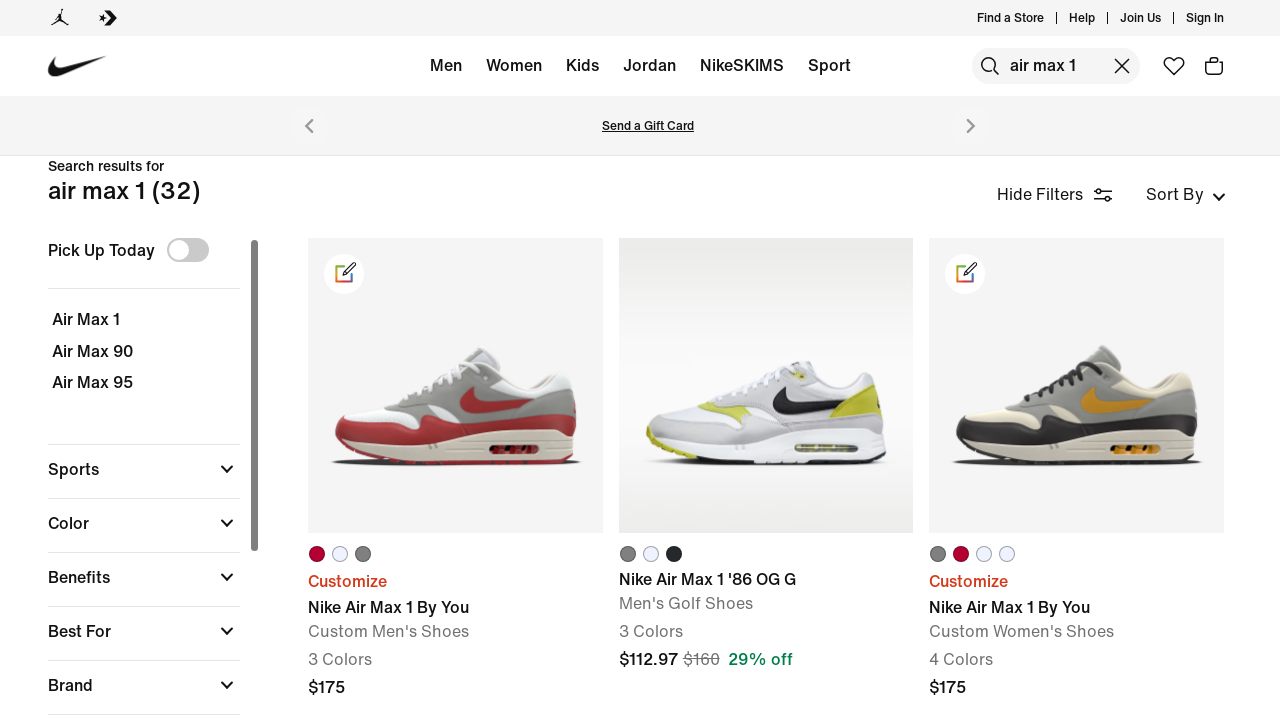

Verified product prices are present
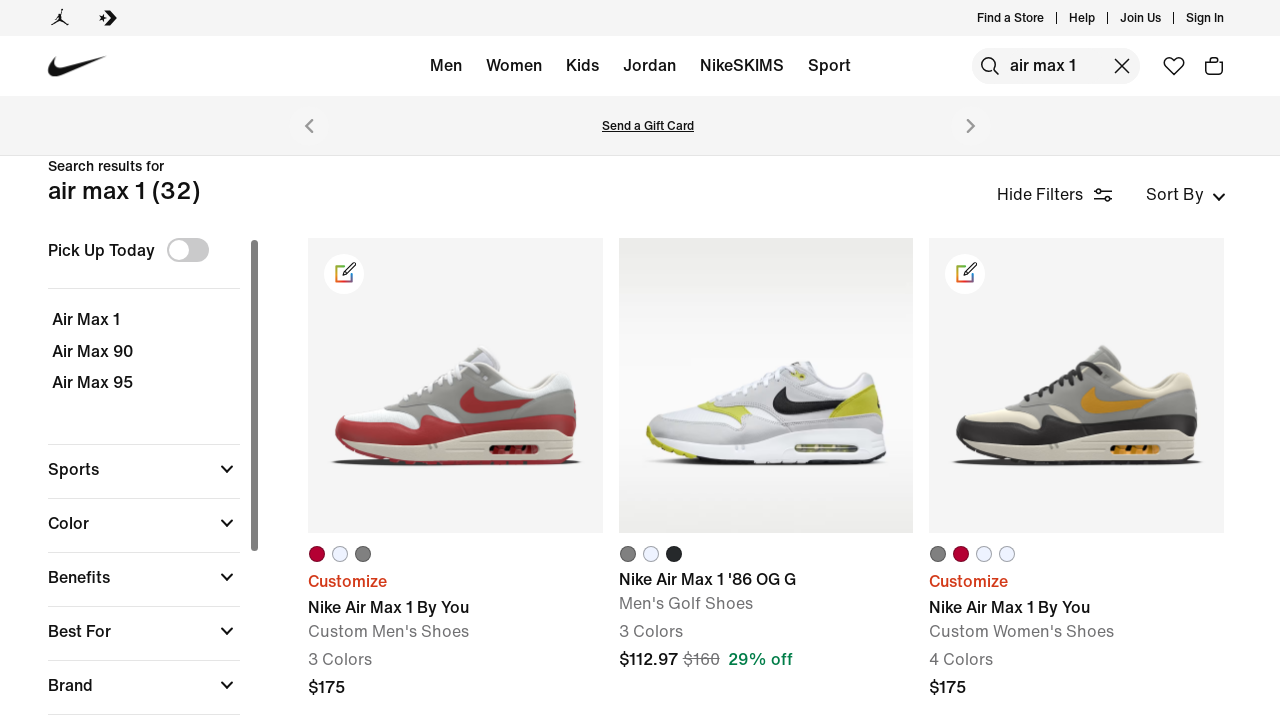

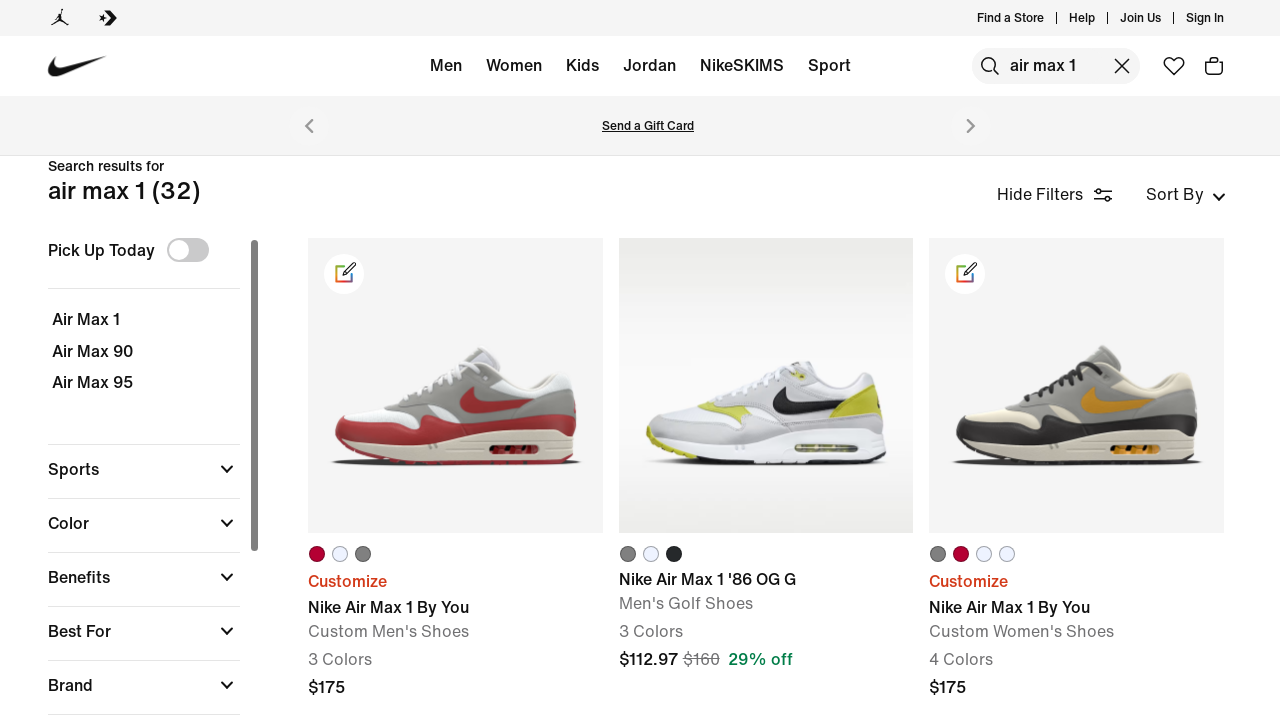